Navigates to a Selenium training page and verifies that the page loads successfully.

Starting URL: https://www.btreesystems.com/selenium-with-python-trainingin-chennai/

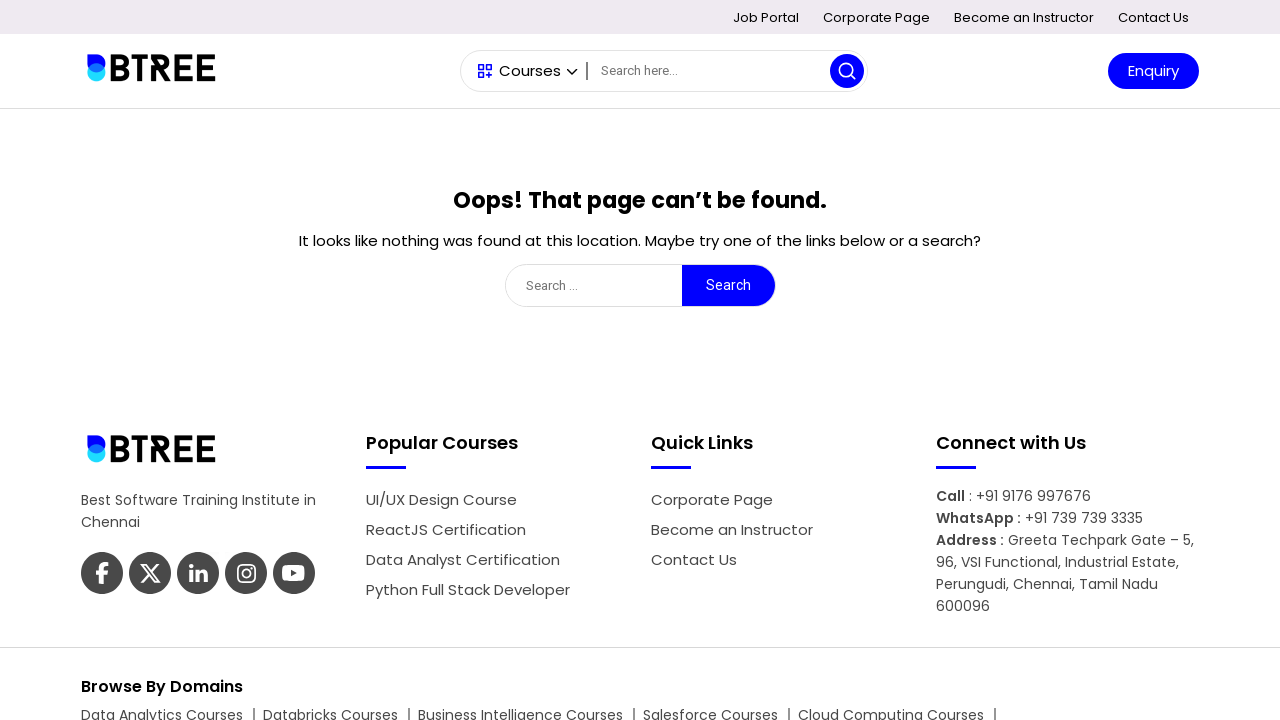

Navigated to Selenium training page
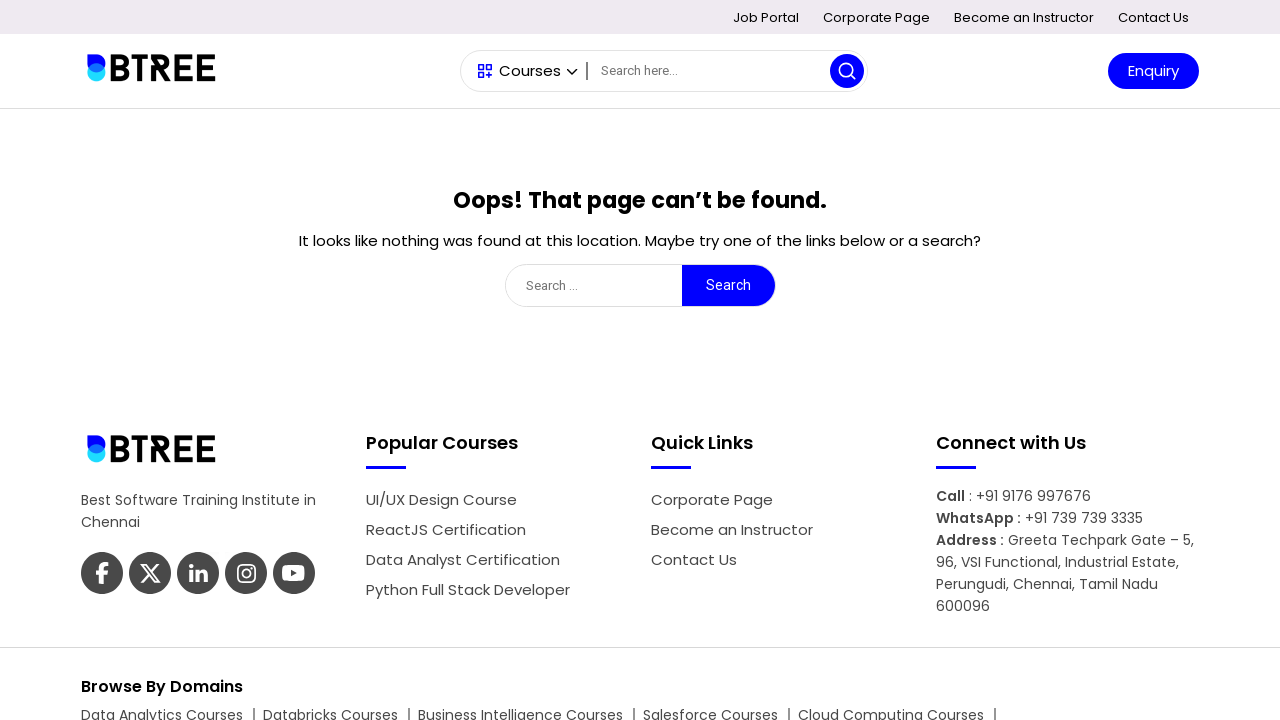

Page DOM content loaded
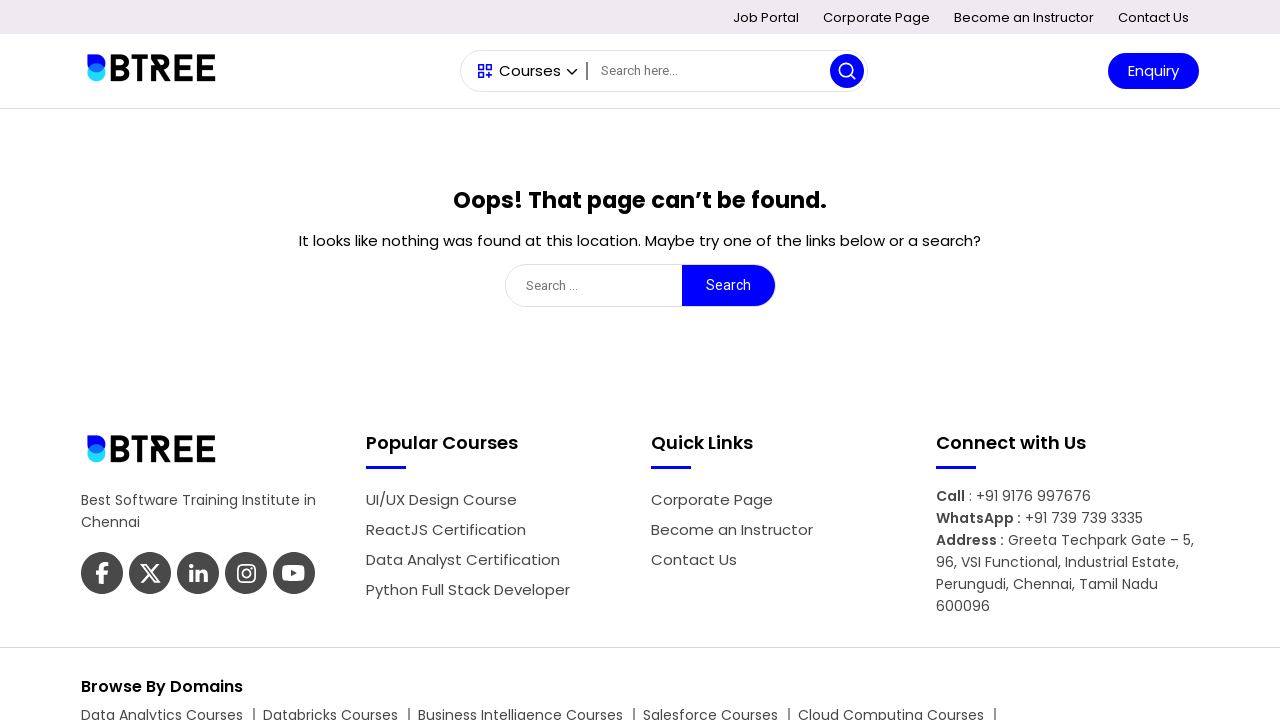

Body element is present - page loaded successfully
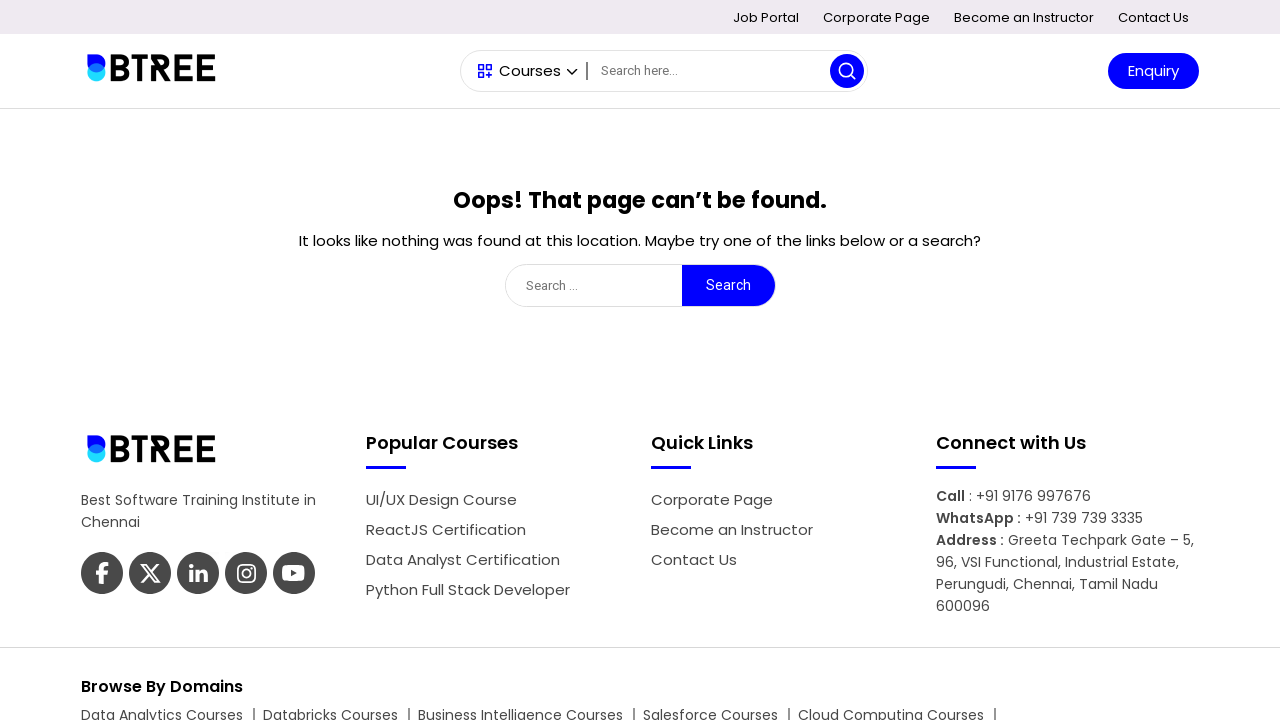

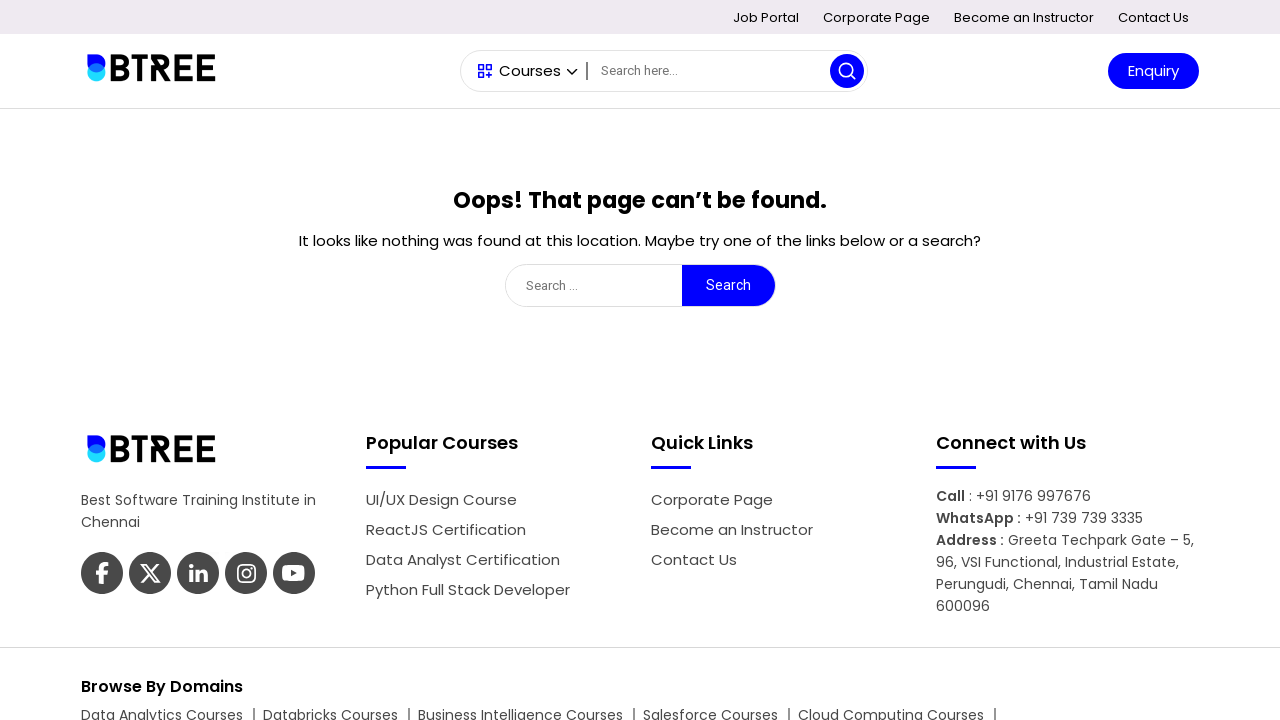